Tests navigation through the menu by clicking "Browse Languages" then "Start" and verifies the welcome heading is displayed correctly

Starting URL: http://www.99-bottles-of-beer.net/

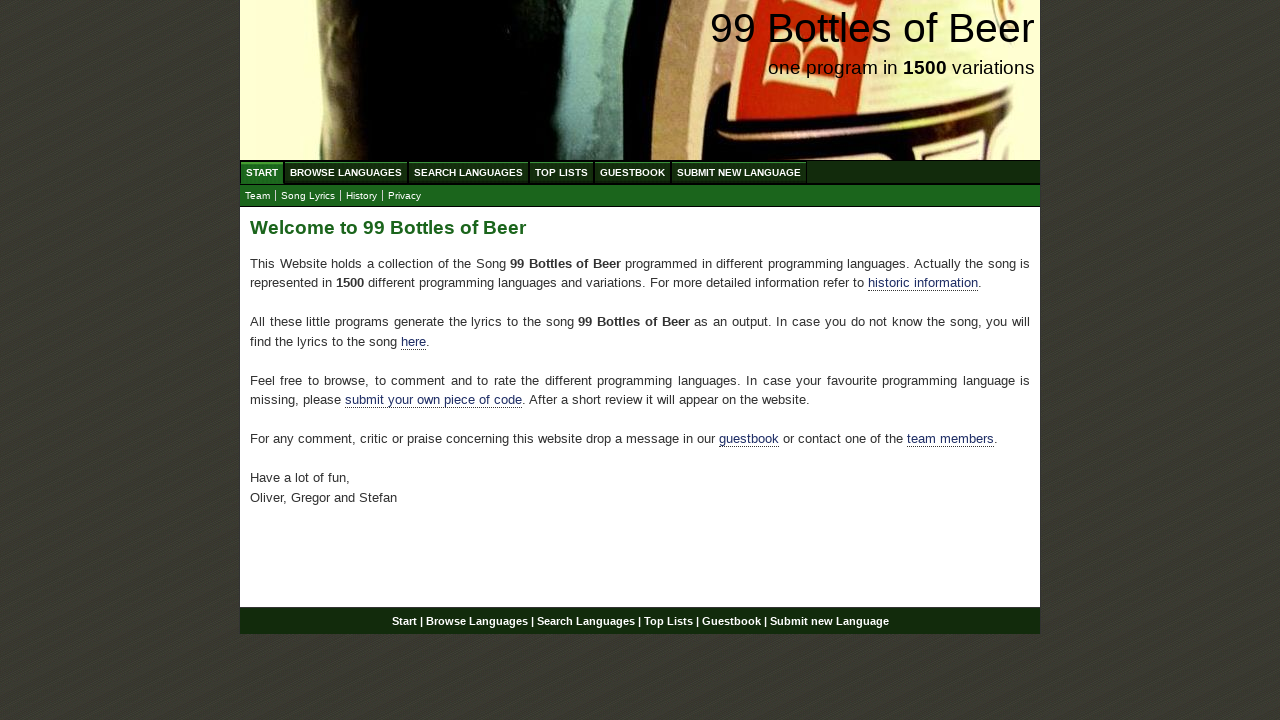

Clicked 'Browse Languages' menu item at (346, 172) on xpath=//body/div[@id='wrap']/div[@id='navigation']/ul[@id='menu']/li/a[@href='/a
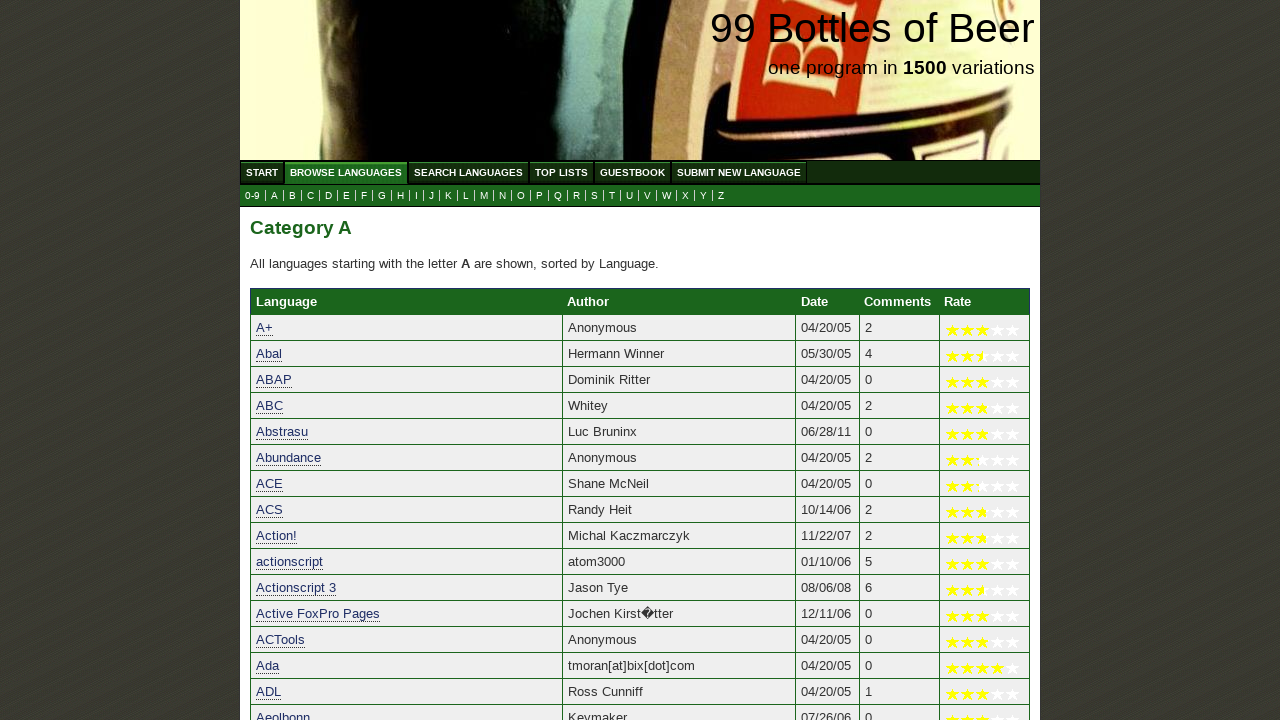

Clicked 'Start' menu item to navigate to home page at (262, 172) on xpath=//body/div[@id='wrap']/div[@id='navigation']/ul[@id='menu']/li/a[@href='/'
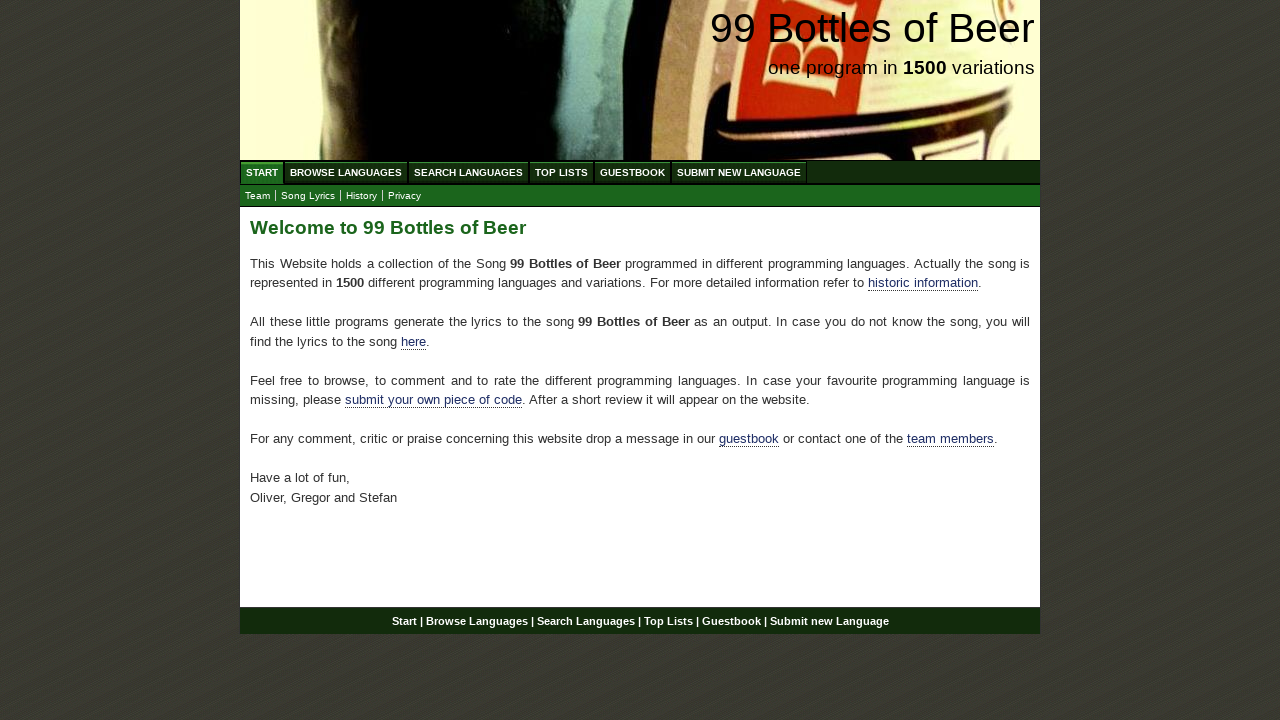

Verified welcome heading displays 'Welcome to 99 Bottles of Beer'
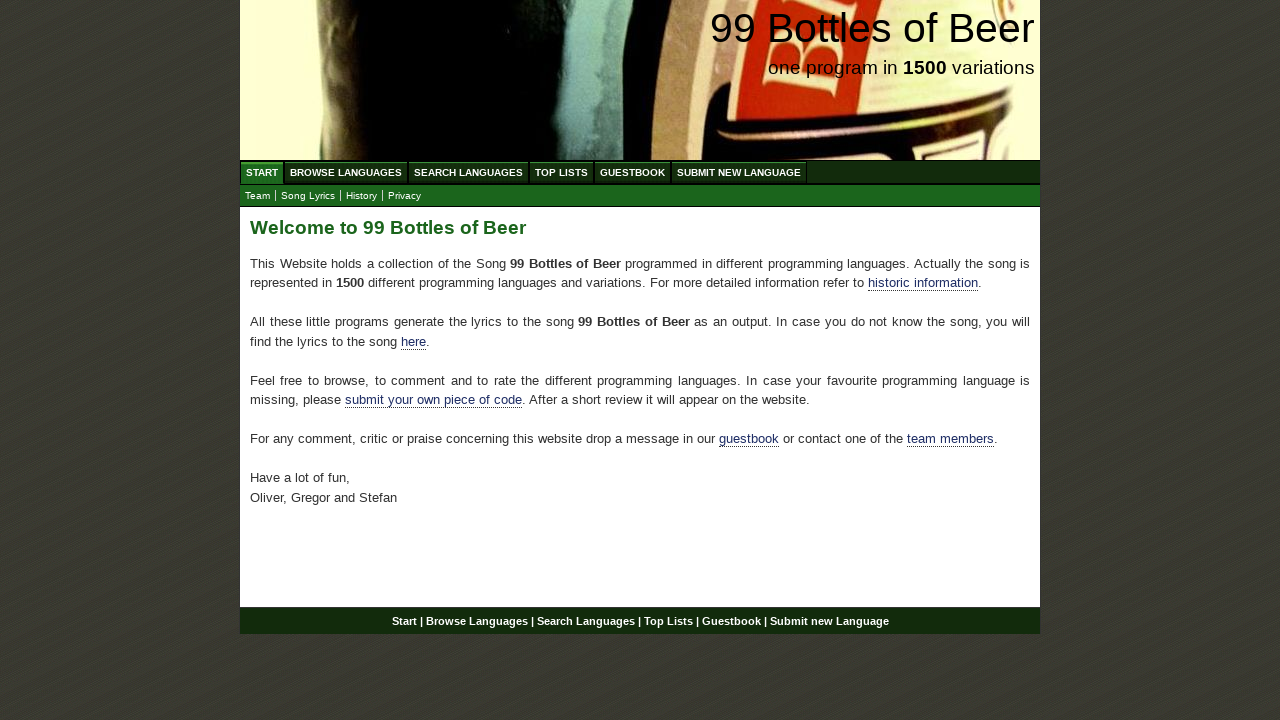

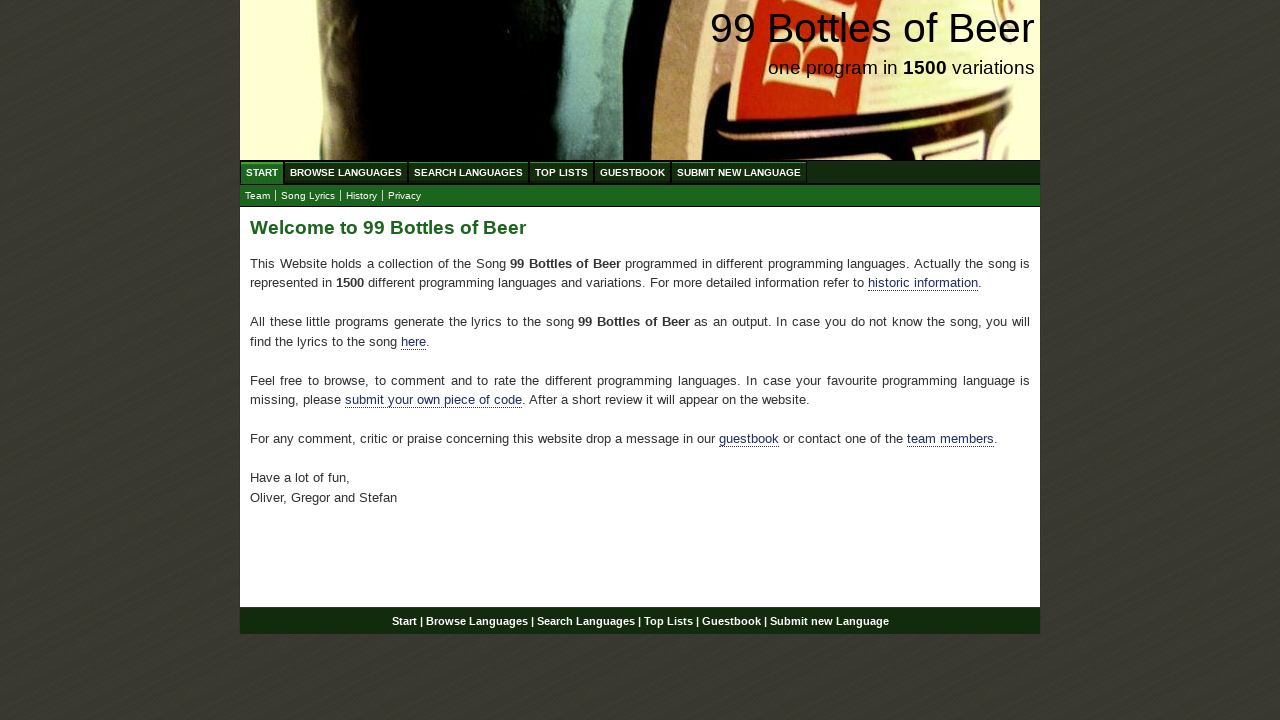